Tests prompt dialog by clicking a button, entering text into the prompt, accepting it, and verifying the entered text appears in the result

Starting URL: https://demoqa.com/alerts

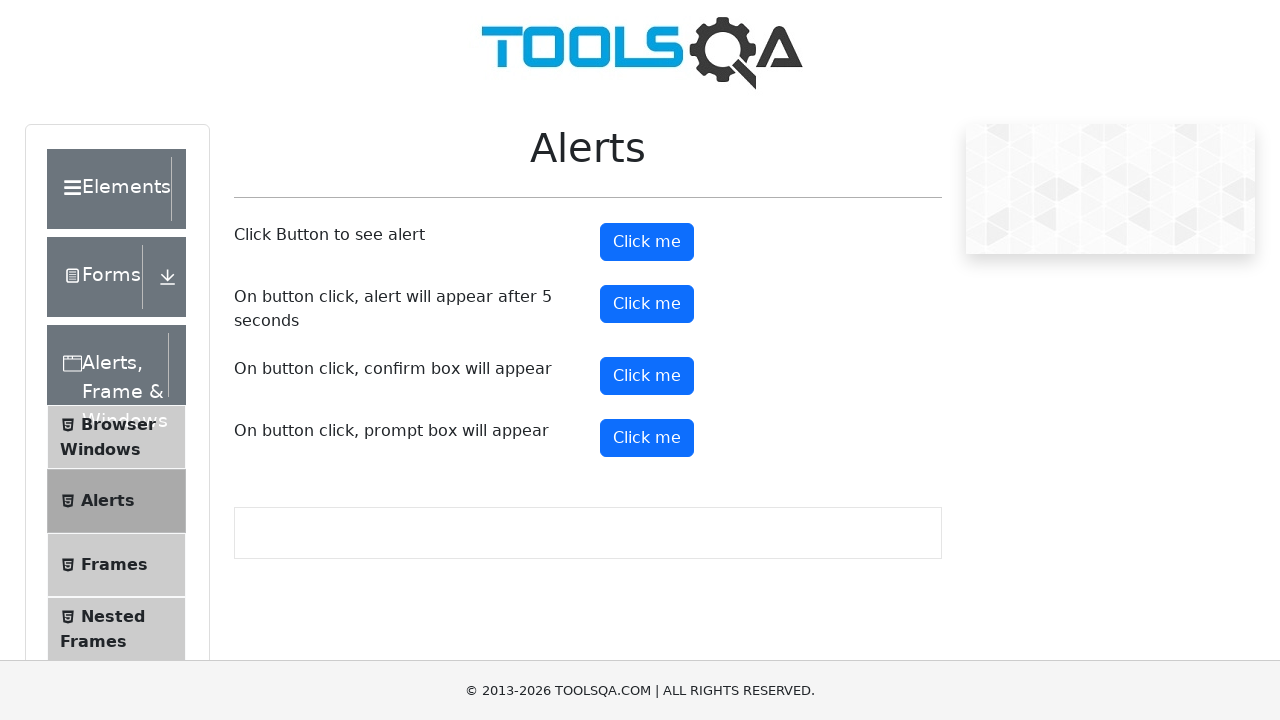

Set up dialog handler to accept prompt with text 'hasan'
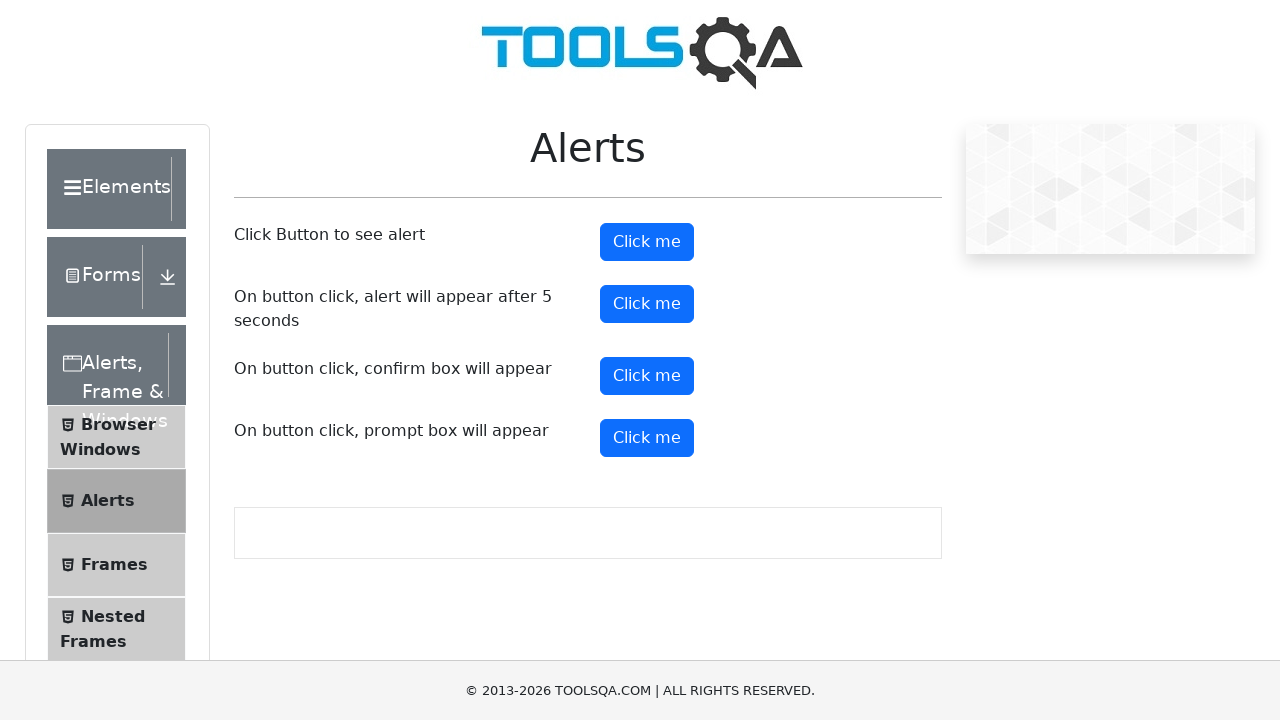

Clicked button to trigger prompt dialog at (647, 438) on xpath=(//button)[5]
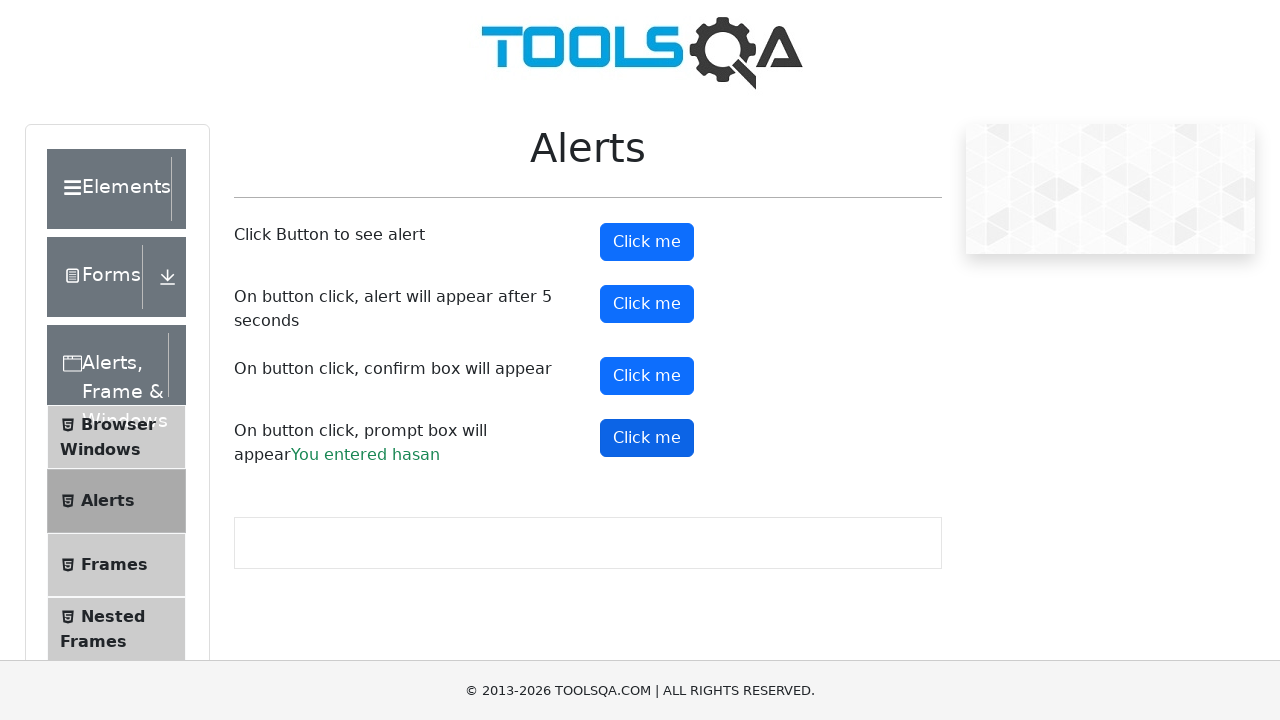

Waited for prompt result element to appear
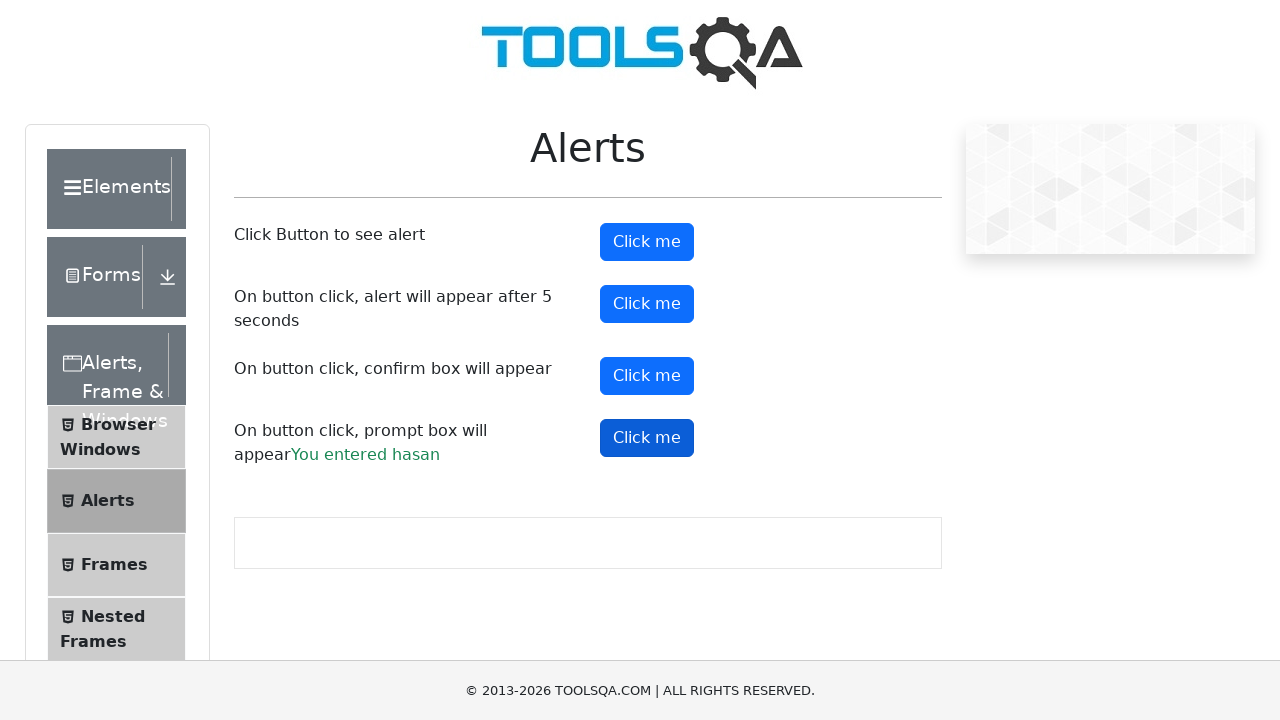

Retrieved text content from prompt result element
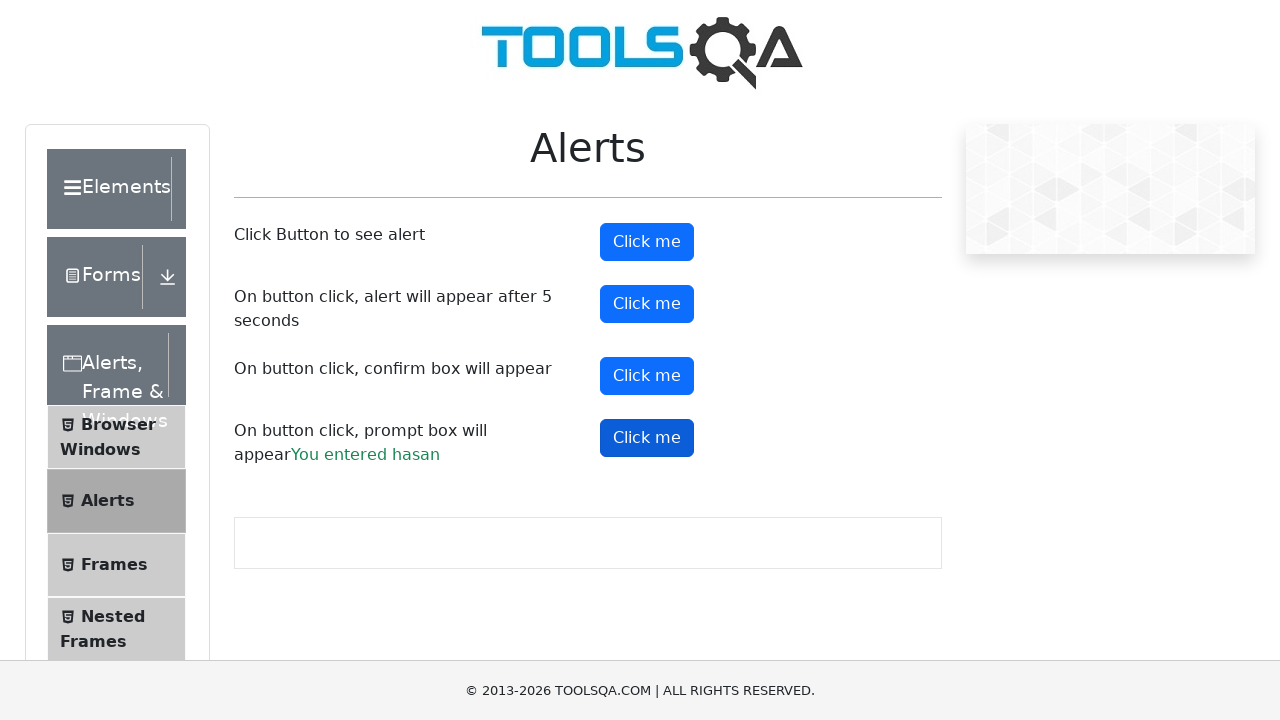

Verified that entered text 'hasan' appears in the result
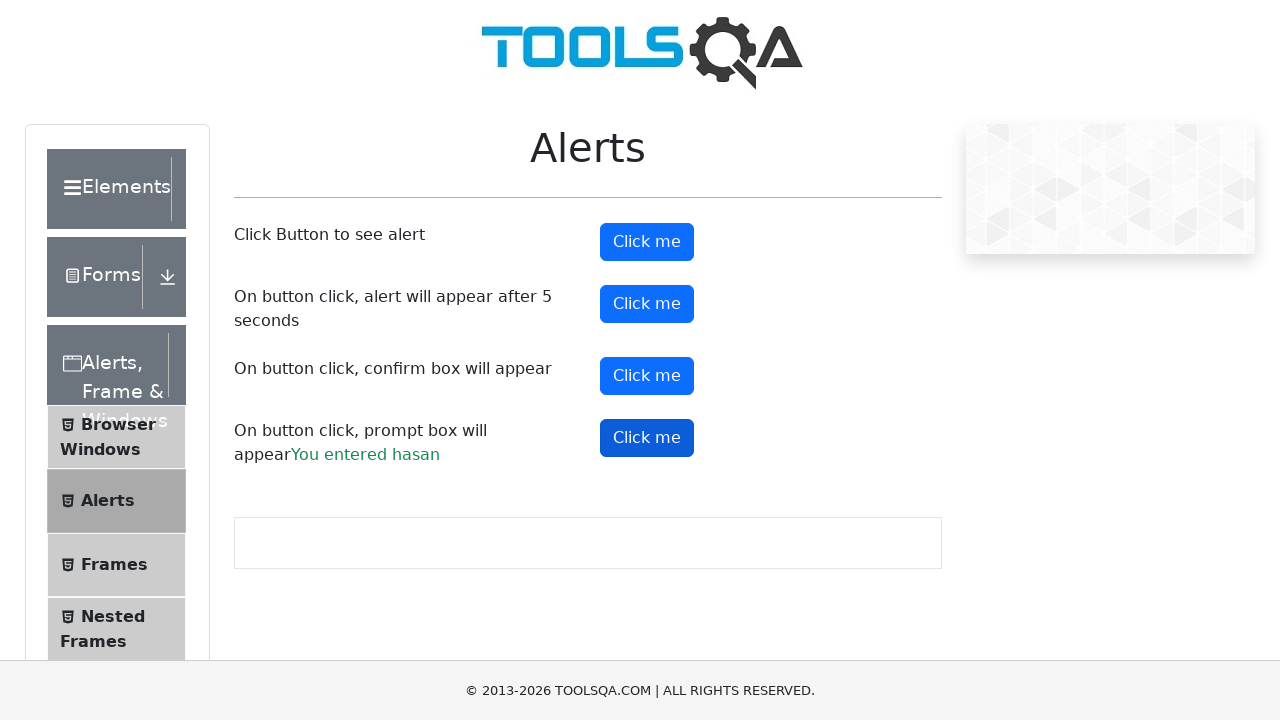

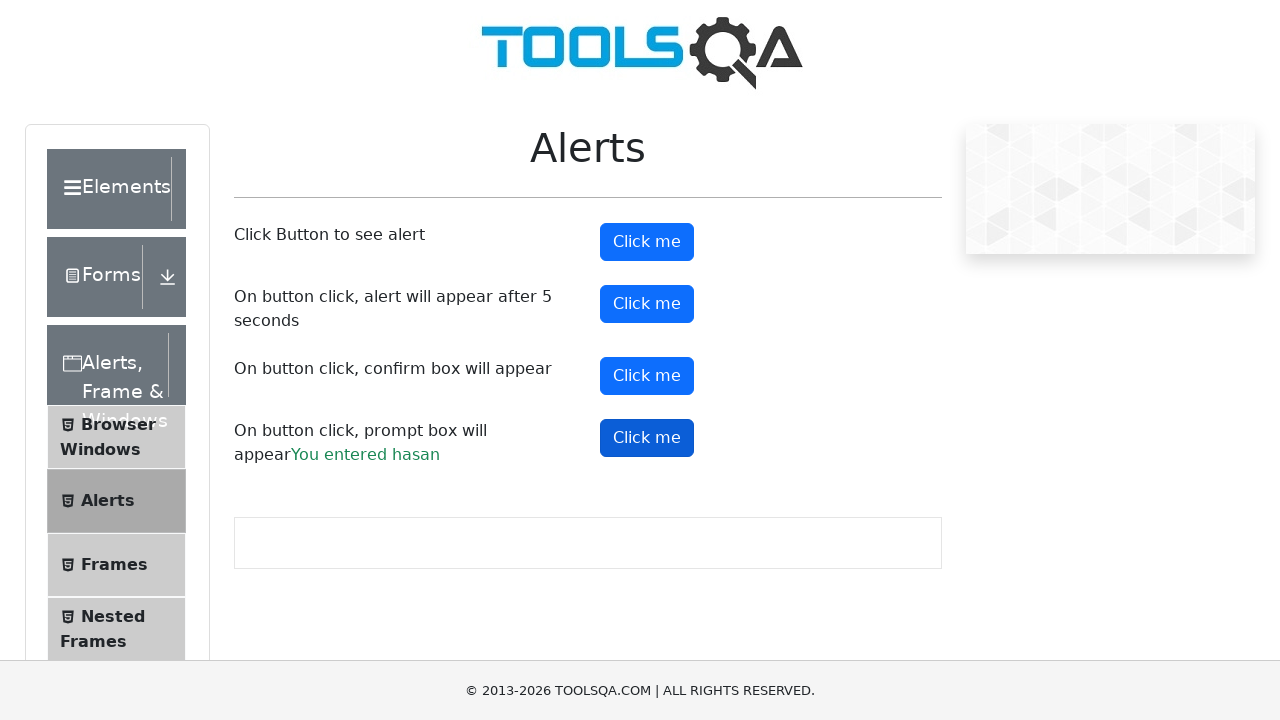